Tests URLVoid reputation checker by entering a domain to scan against blacklist sources

Starting URL: https://www.urlvoid.com/

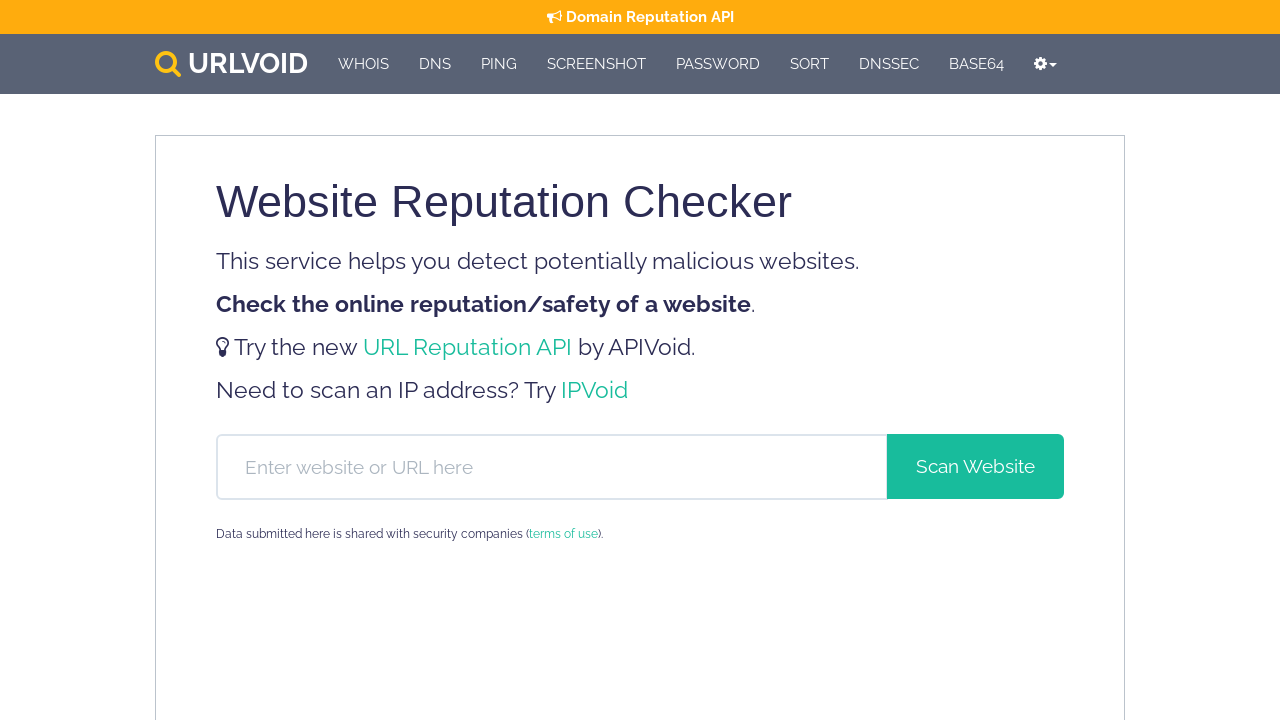

Domain input field loaded
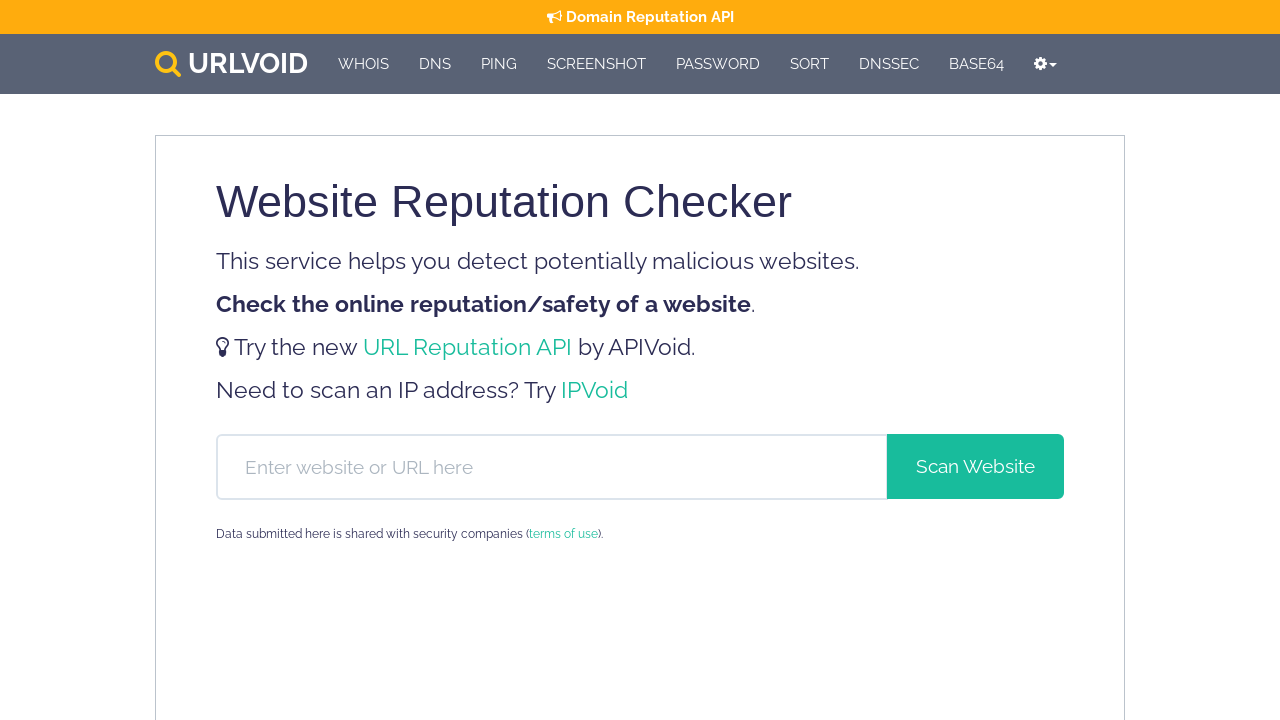

Filled domain input field with 'github.com' on #hf-domain
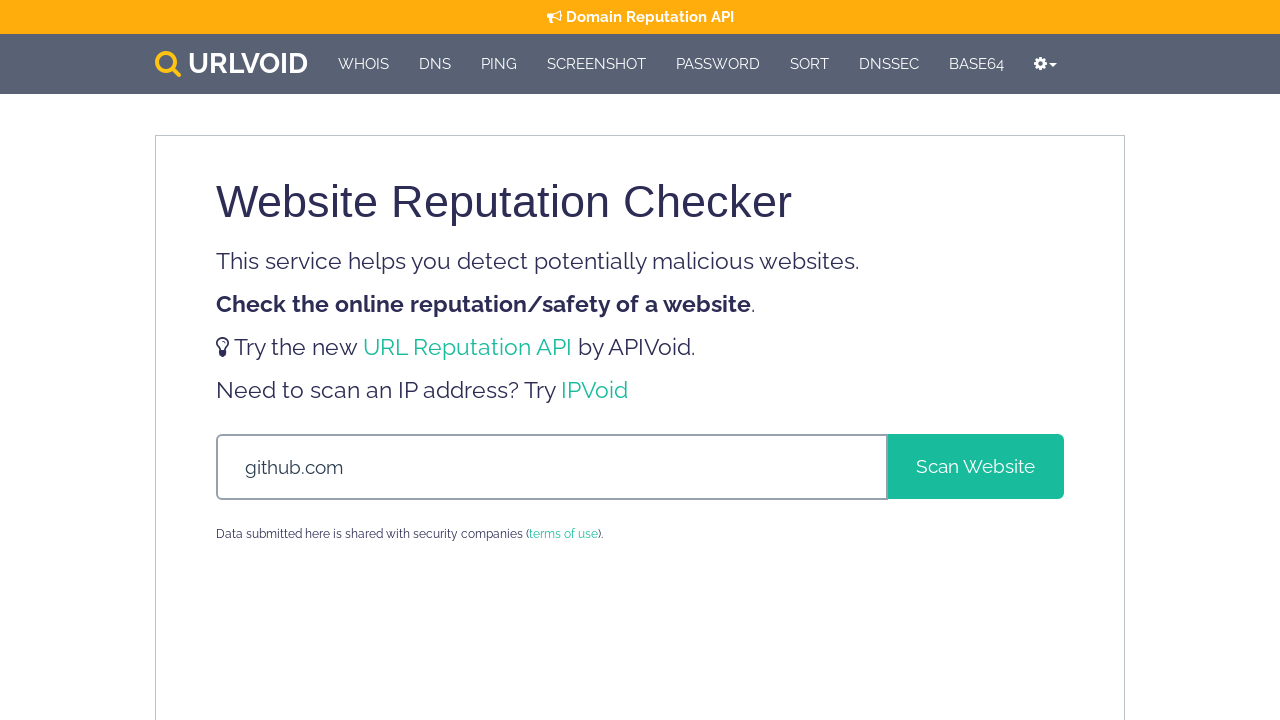

Submitted domain form by pressing Enter on #hf-domain
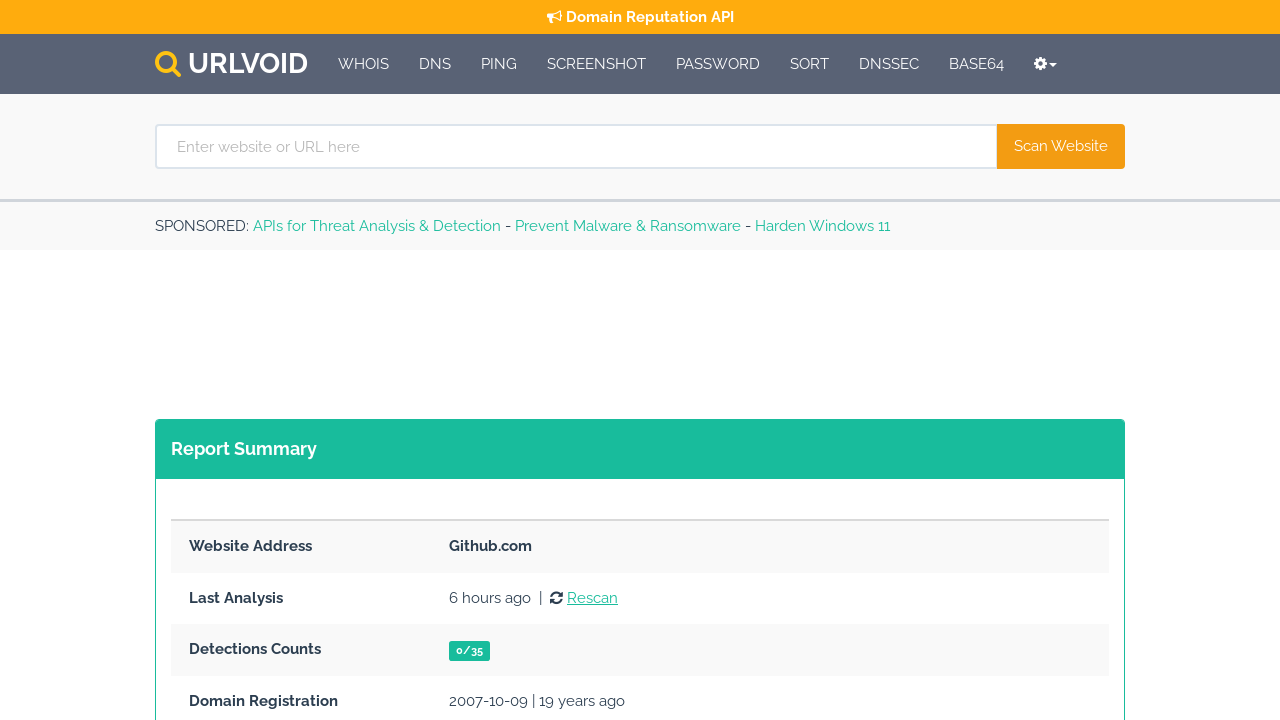

Reputation scan results loaded for github.com
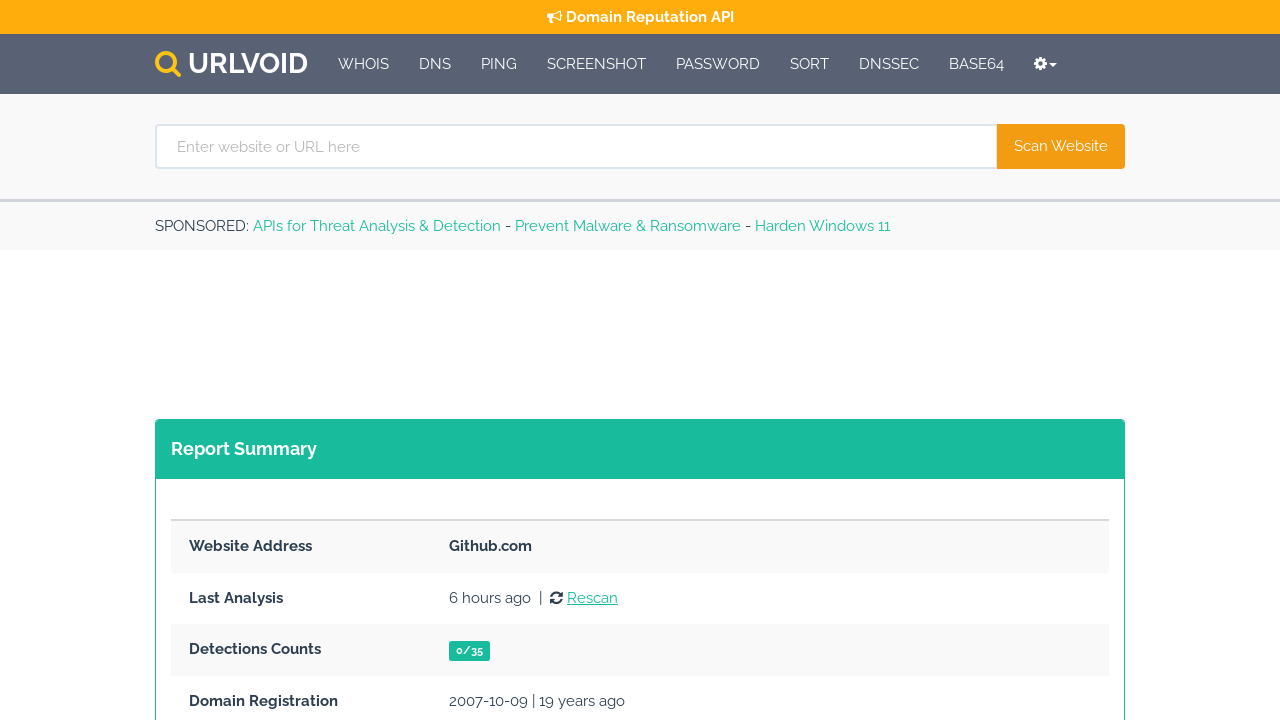

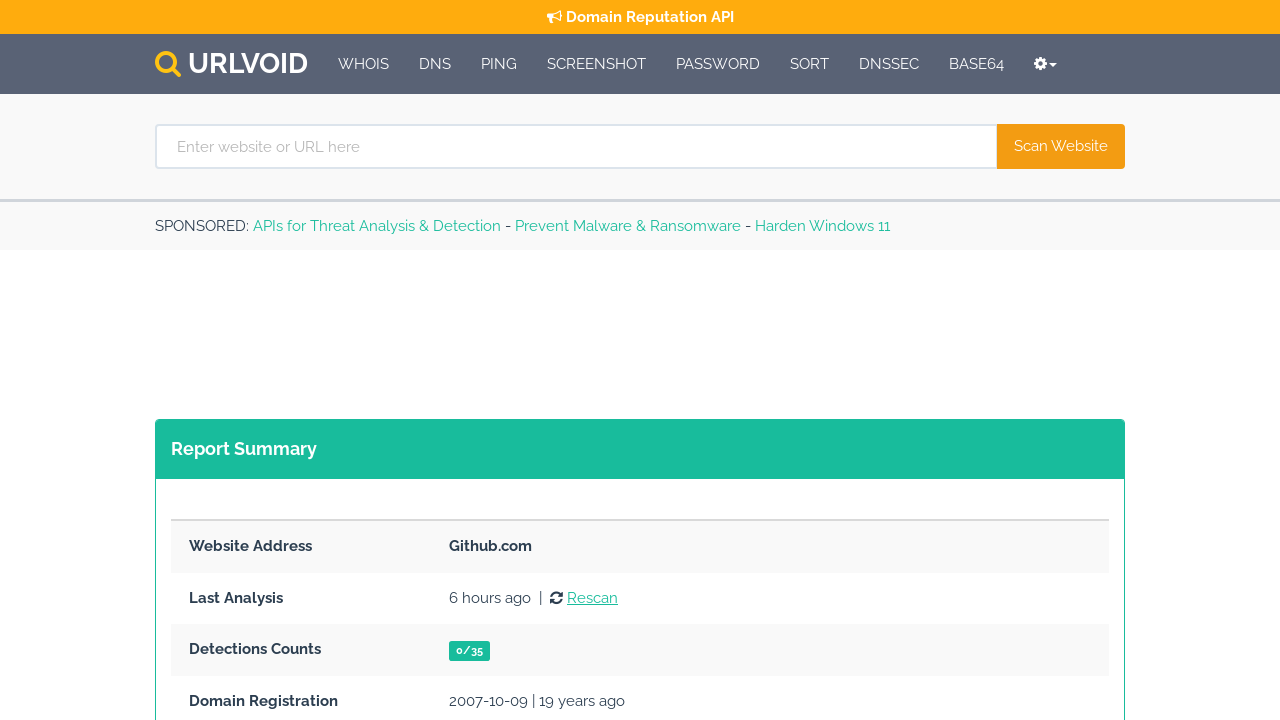